Navigates to Mars news page and waits for the news content list to load

Starting URL: https://data-class-mars.s3.amazonaws.com/Mars/index.html

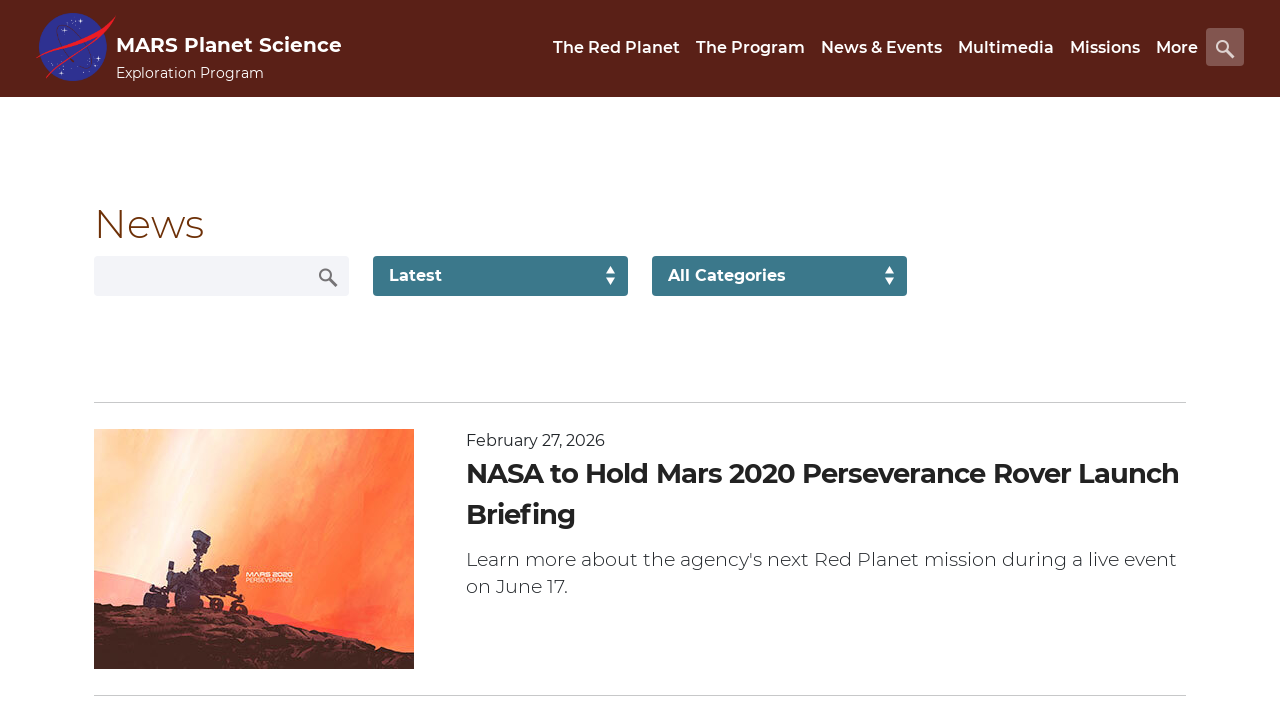

Navigated to Mars news page
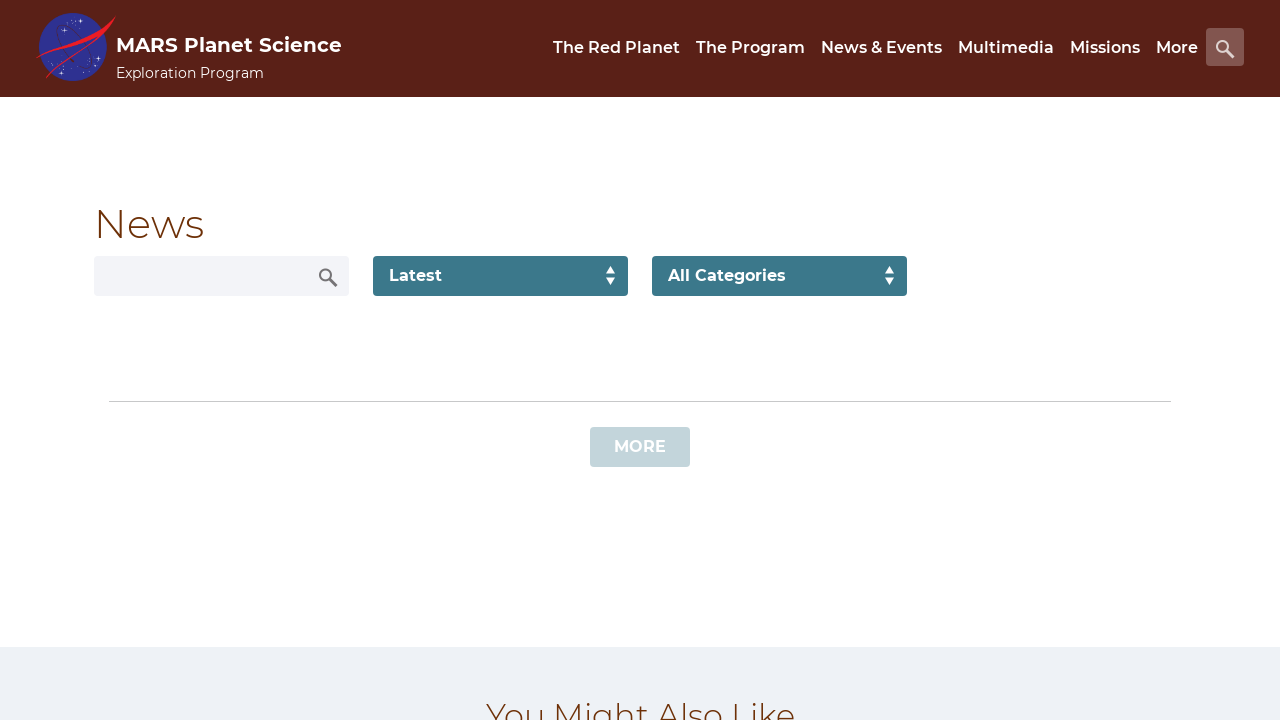

News content list loaded
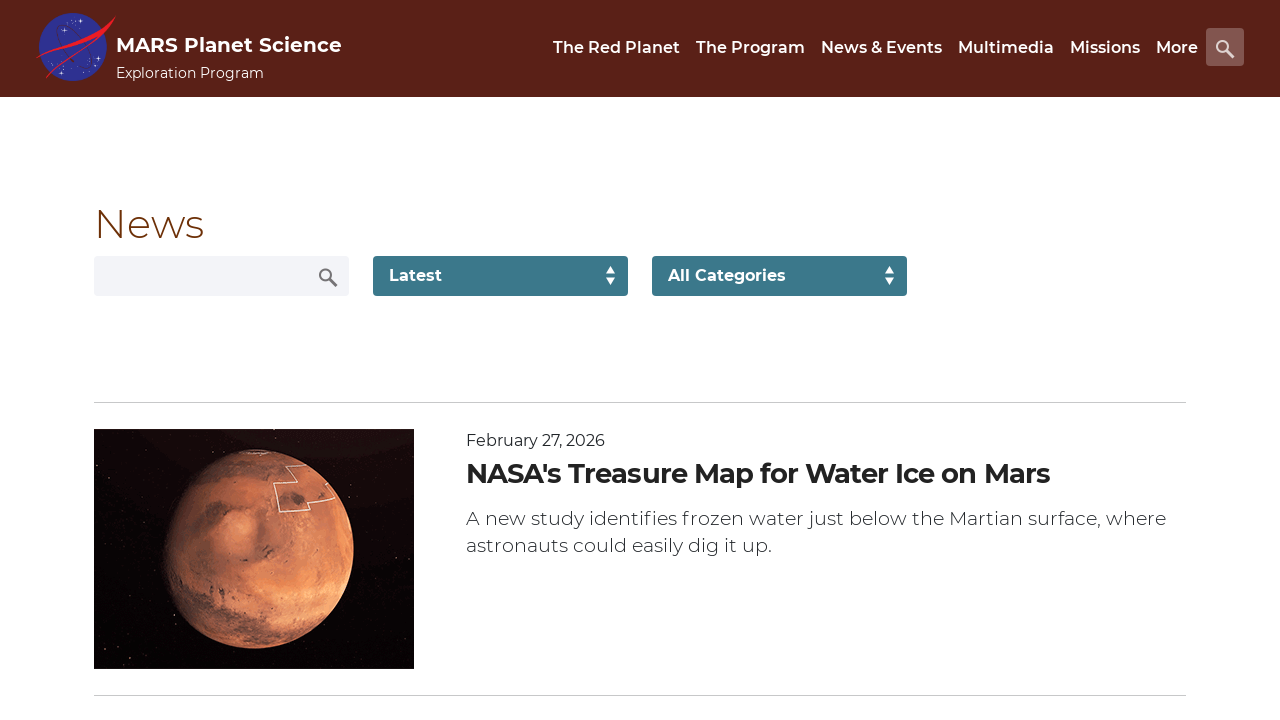

News title elements verified to be present
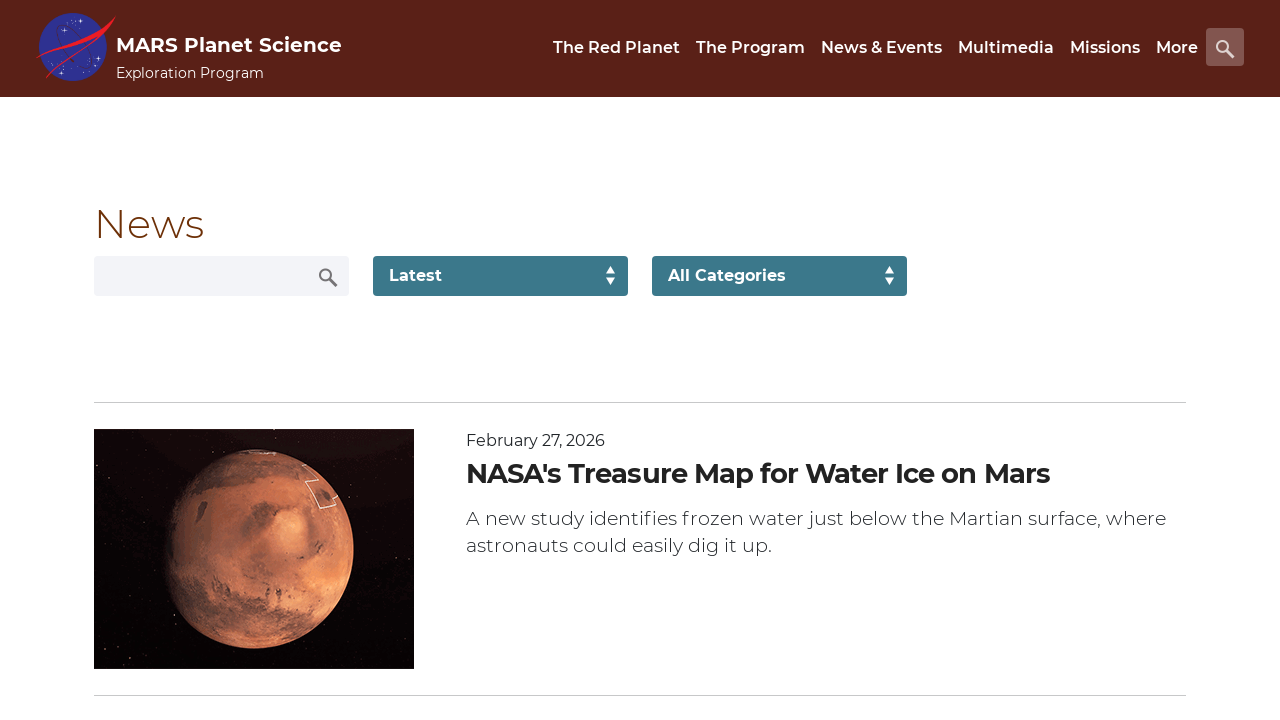

Article teaser body elements verified to be present
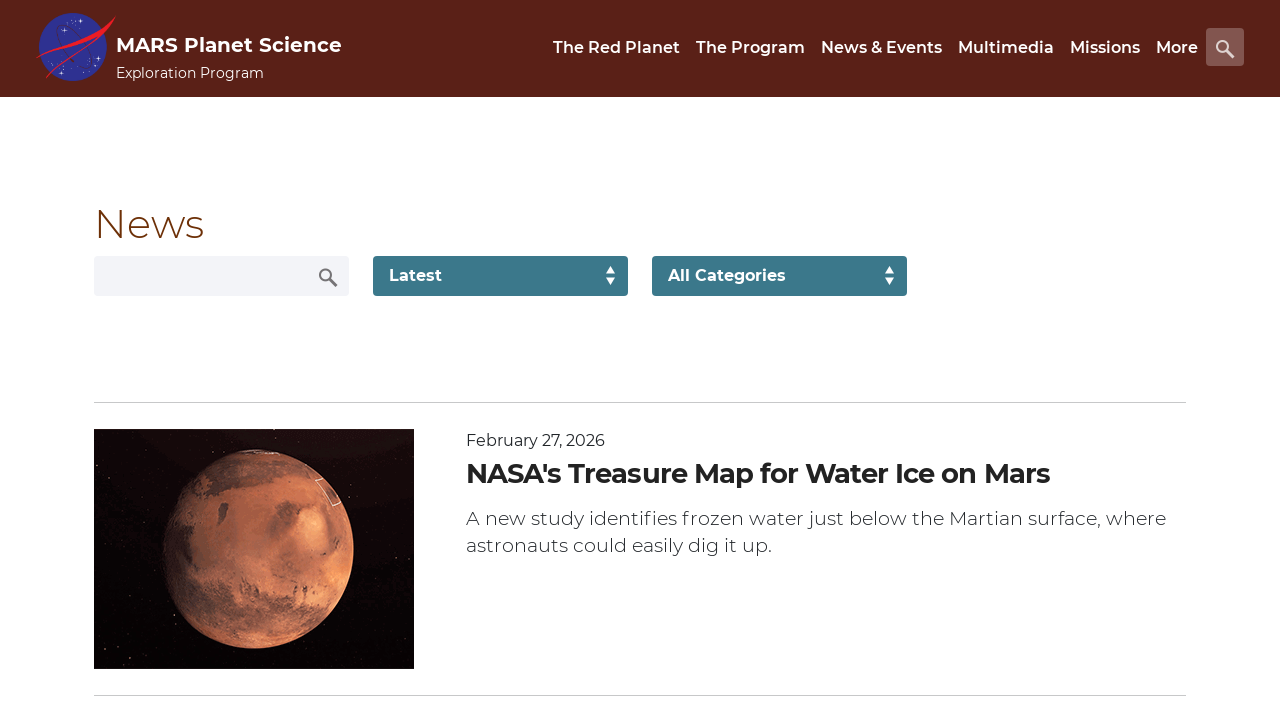

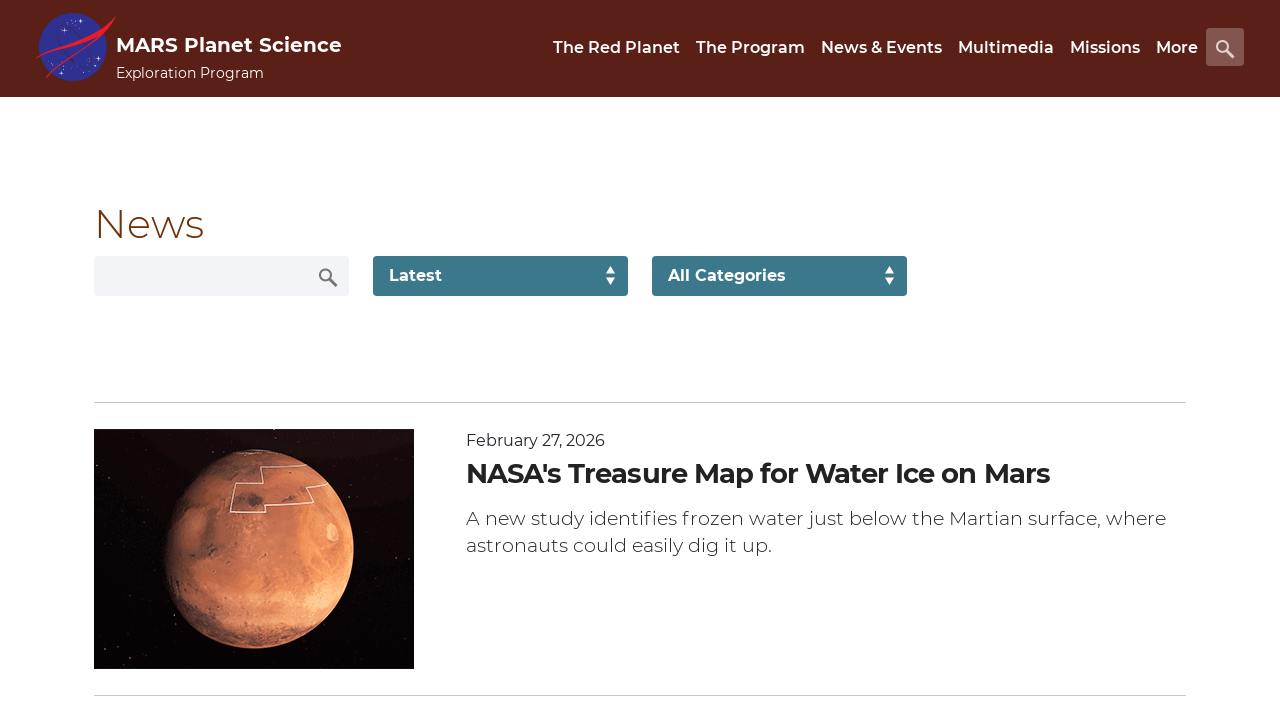